Tests scrolling to form elements and filling in name and date fields on a scroll practice page

Starting URL: https://formy-project.herokuapp.com/scroll

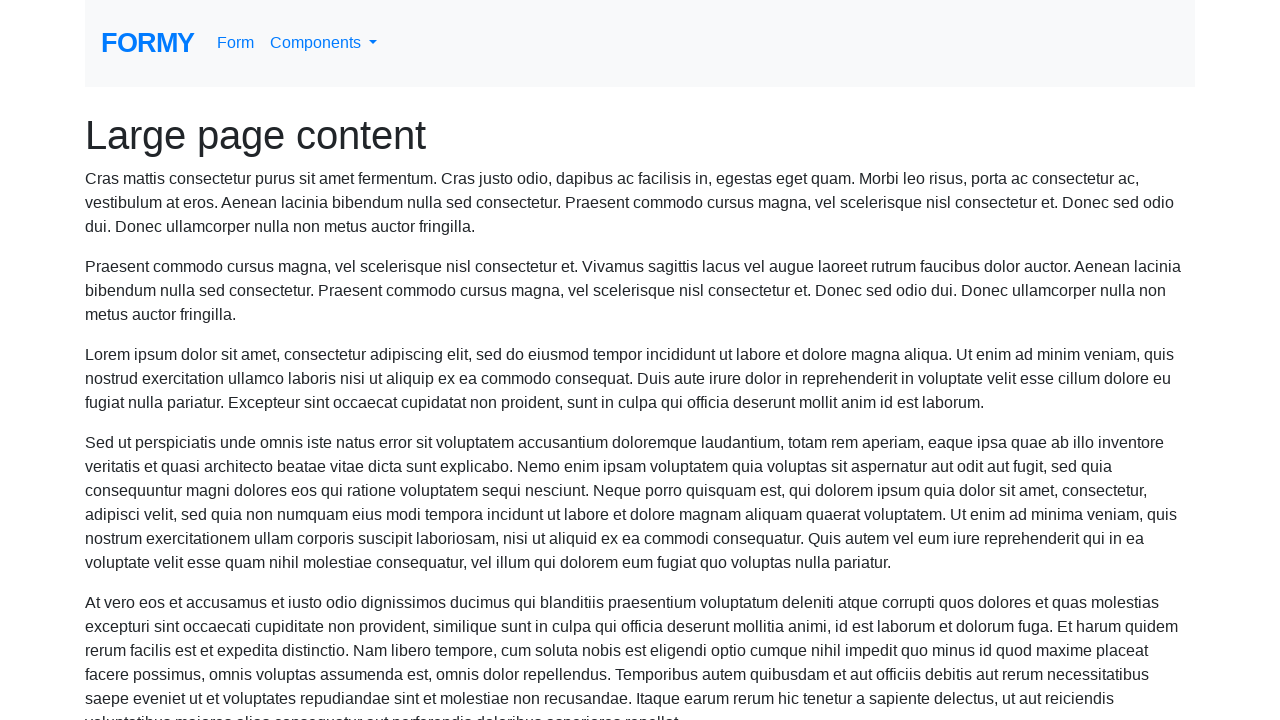

Scrolled name field into view
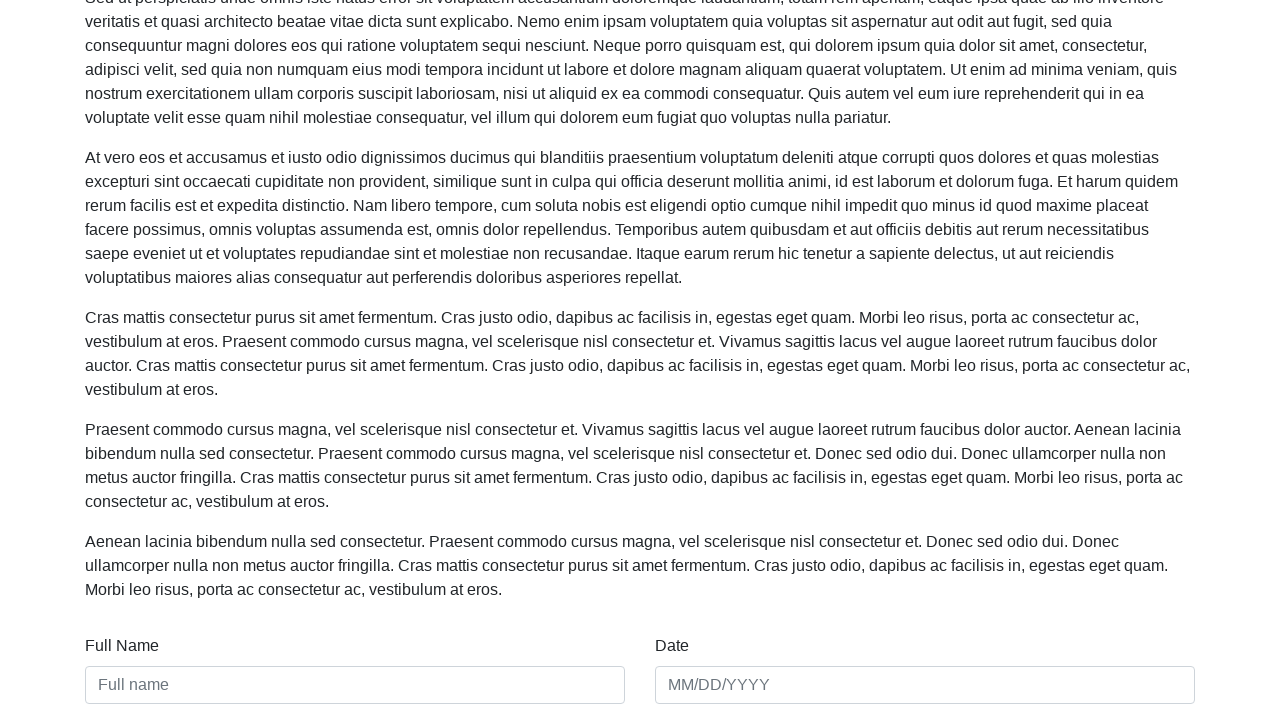

Filled name field with 'Jordan Mitchell' on #name
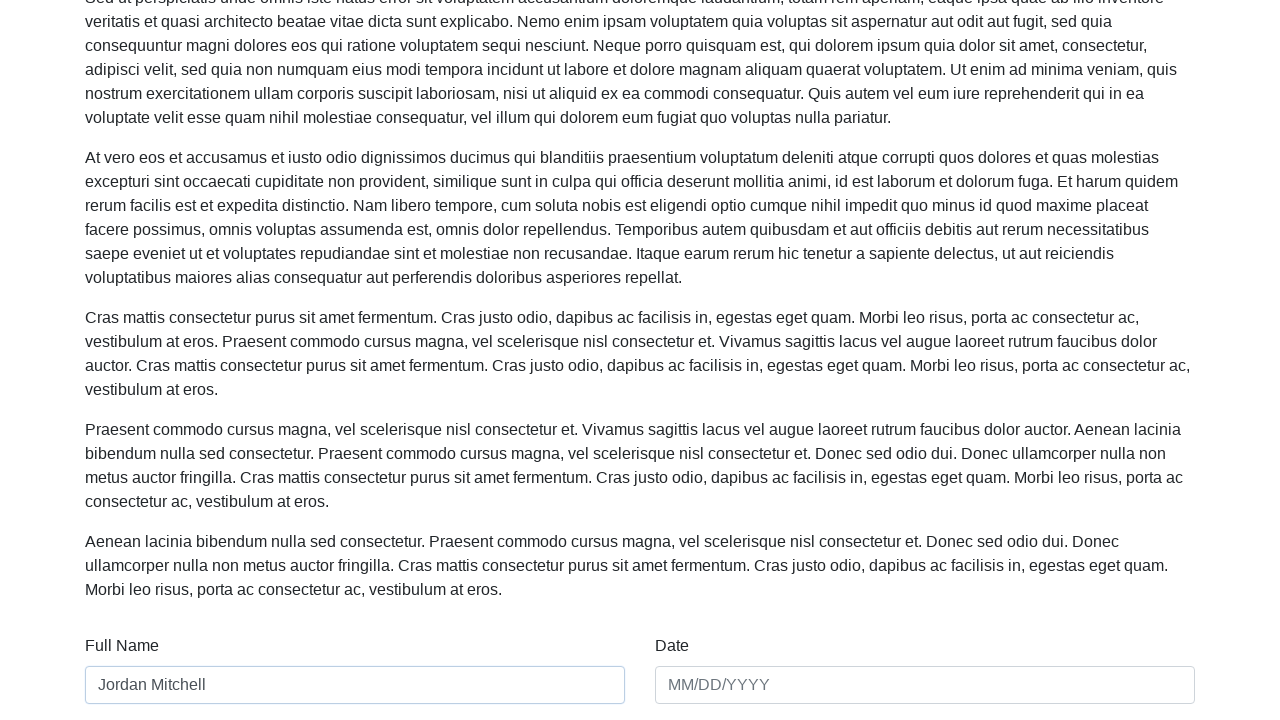

Filled date field with '07/15/2024' on #date
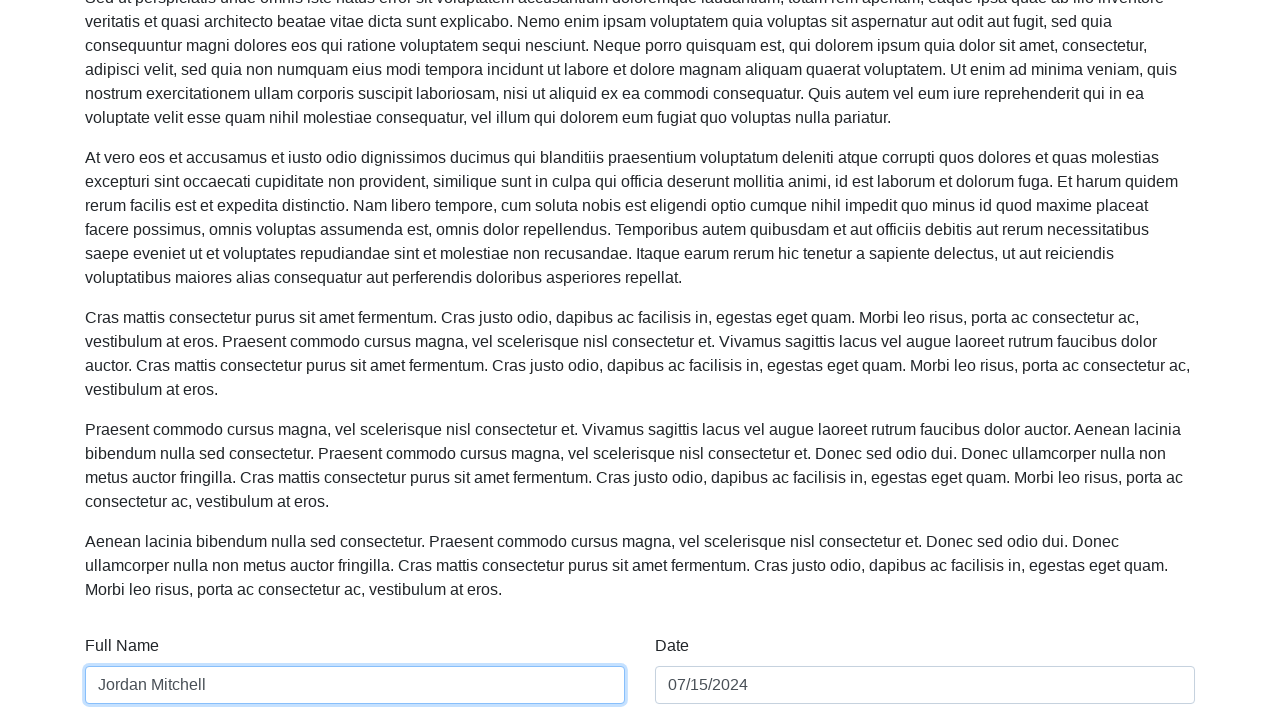

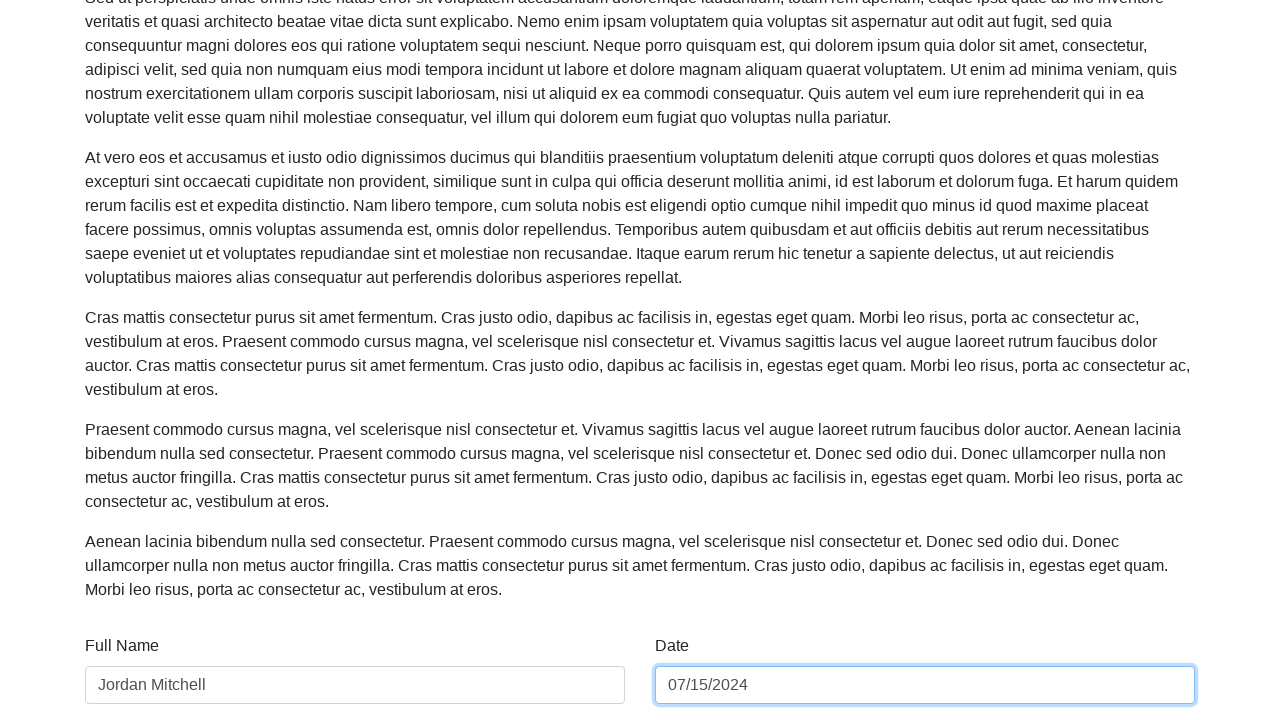